Tests login page validation behavior by clicking the login button without entering credentials and verifying the error state styling of the username field

Starting URL: https://www.saucedemo.com/

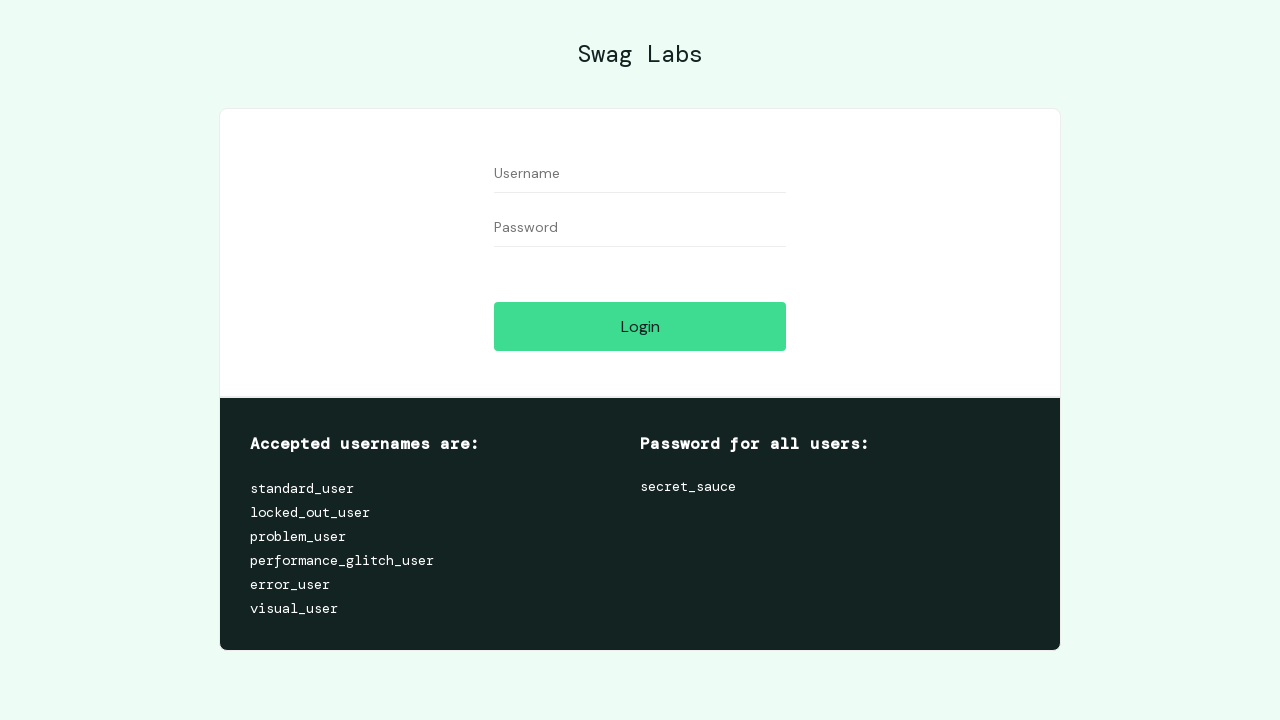

Clicked login button without entering credentials to trigger validation at (640, 326) on #login-button
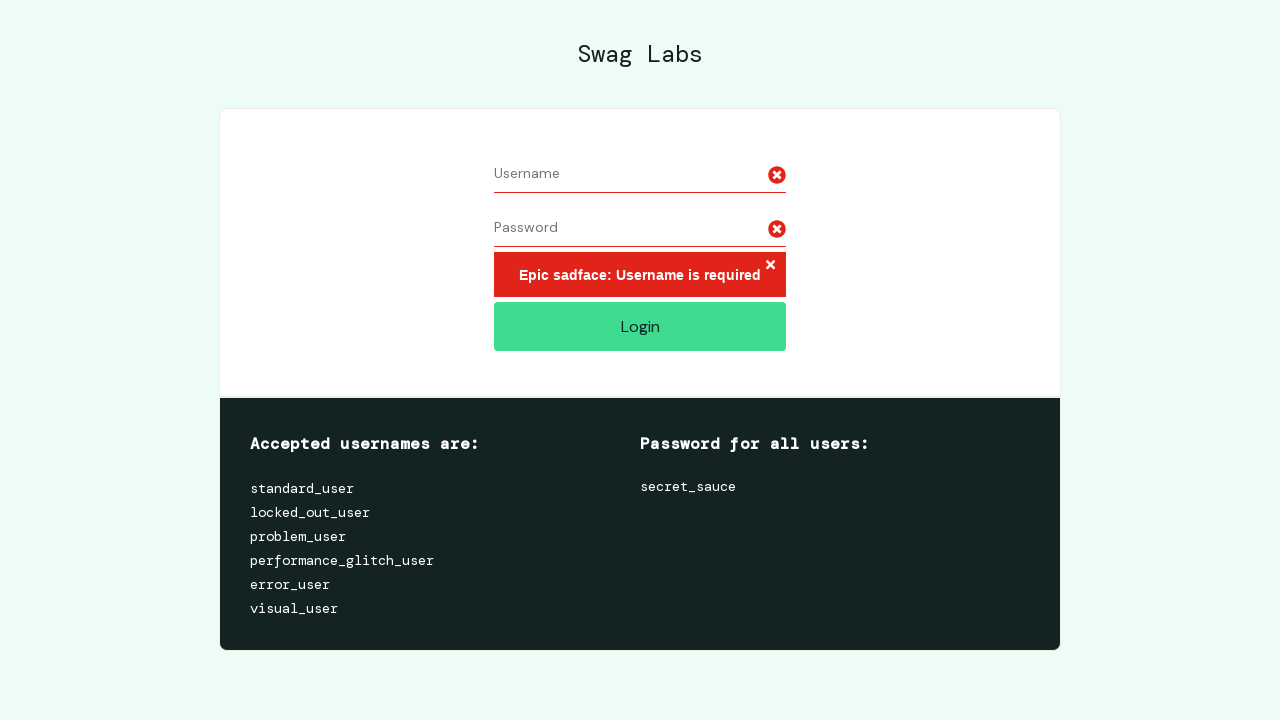

Located username input field
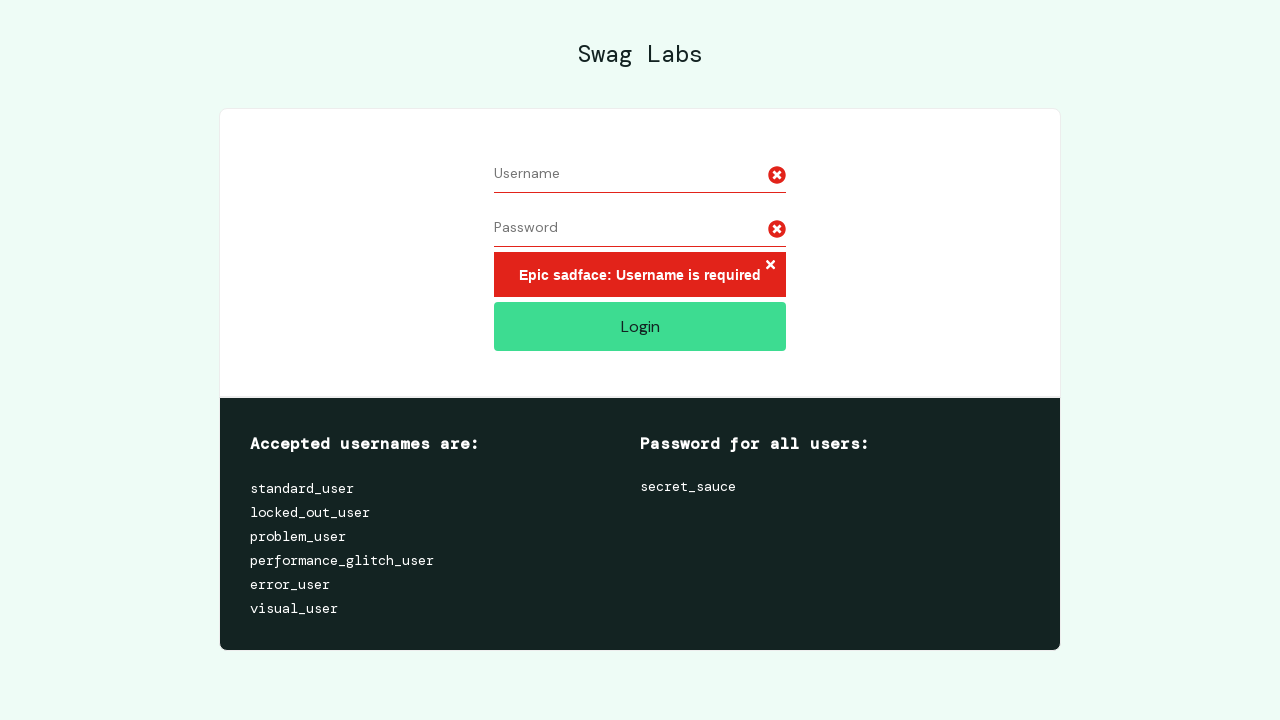

Retrieved border-bottom-color style: rgb(226, 35, 26)
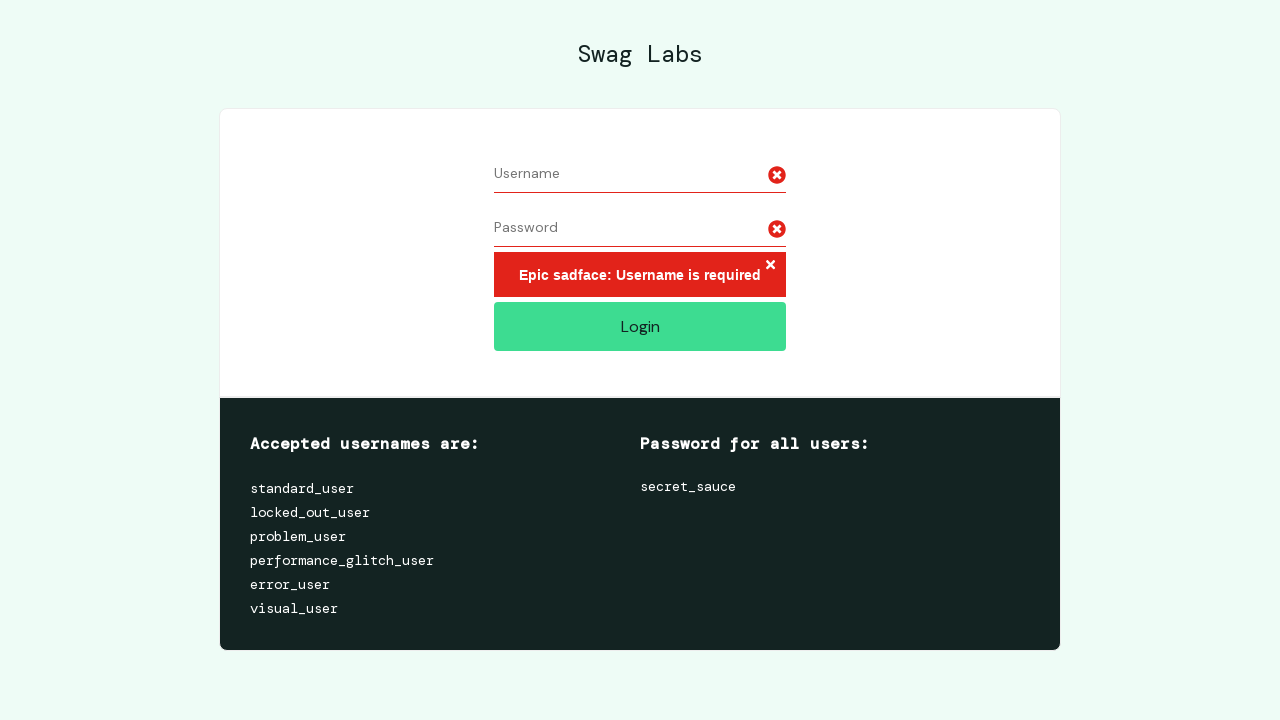

Printed border color result to console
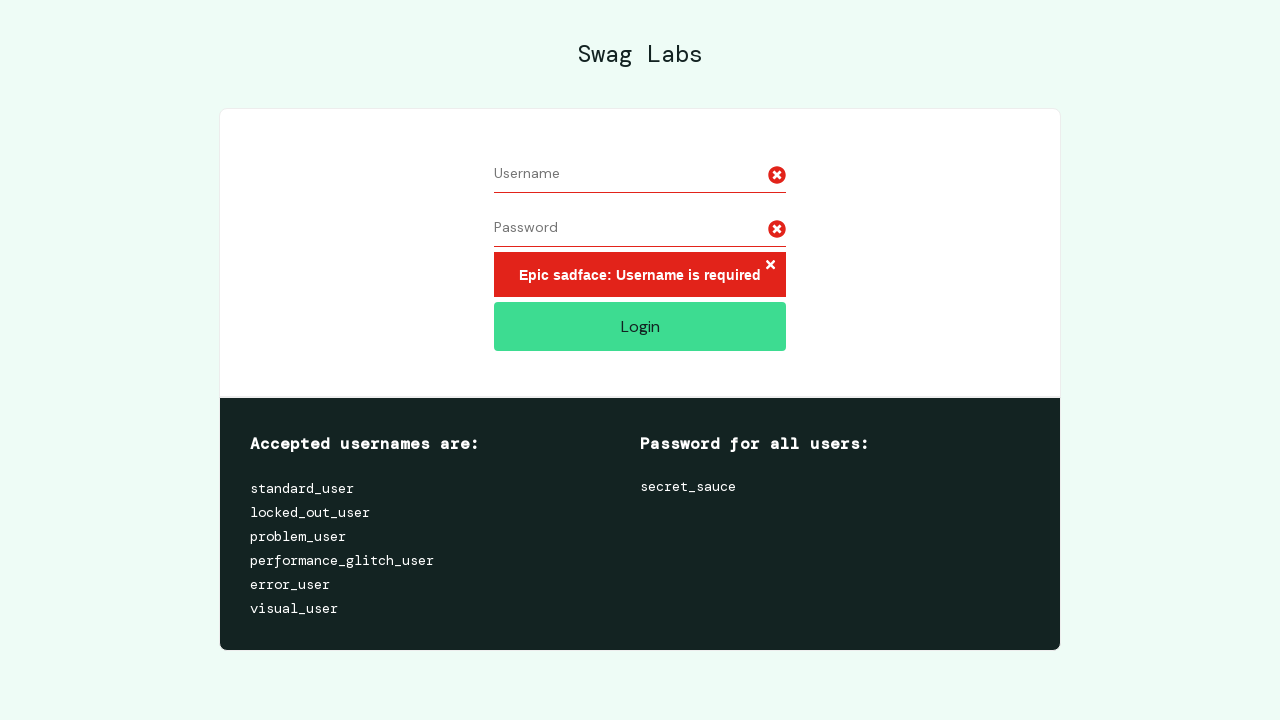

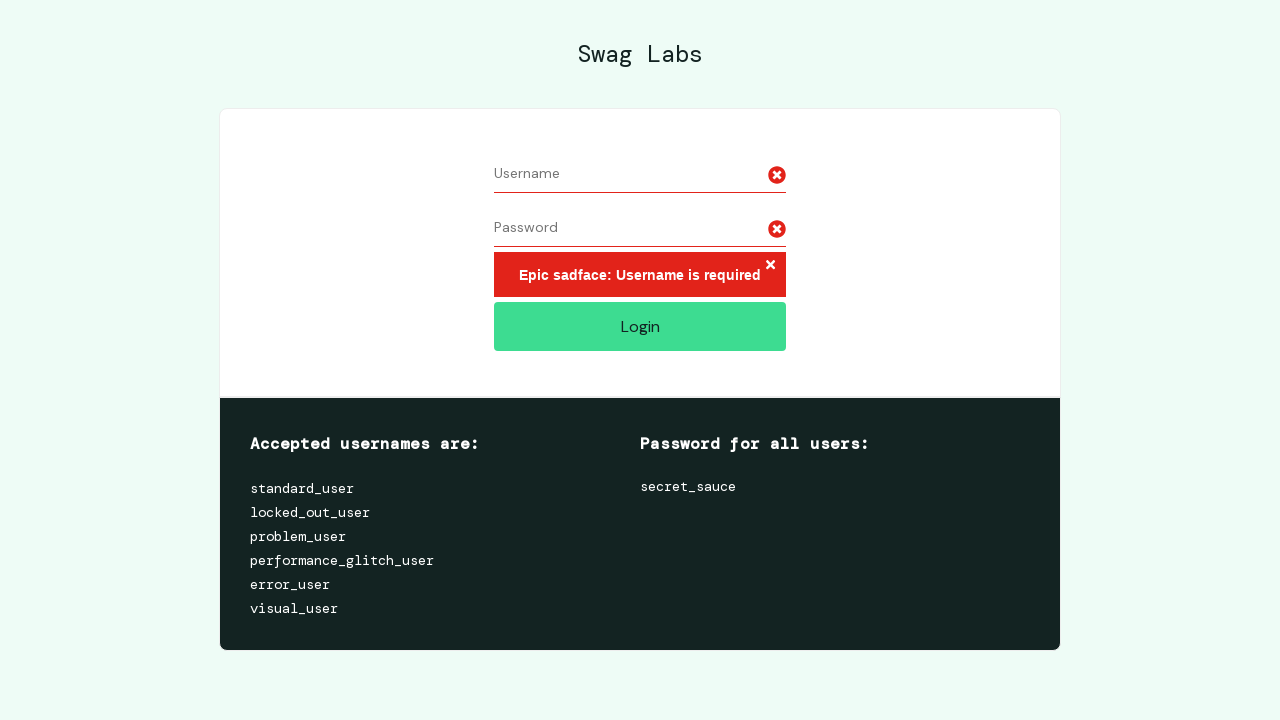